Tests clicking a button that triggers an animation and then clicking a moving target button after the animation completes

Starting URL: http://www.uitestingplayground.com/animation

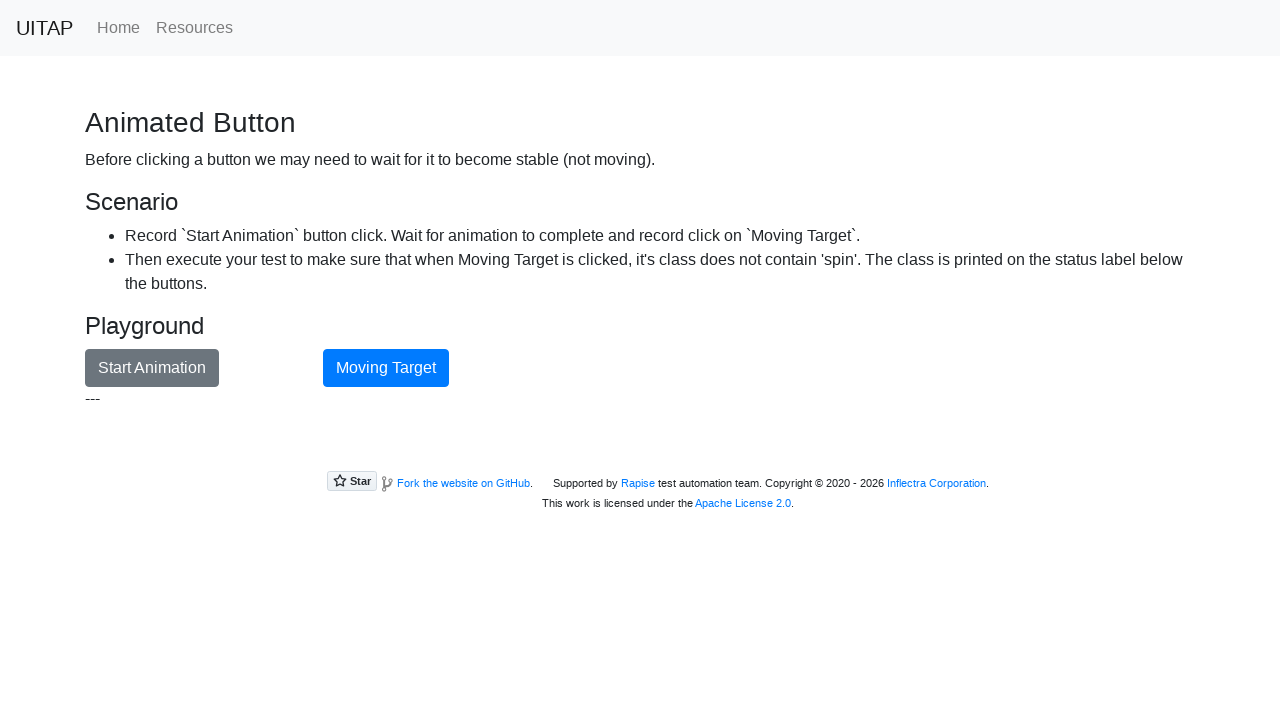

Clicked Start Animation button to trigger animation at (152, 368) on button >> internal:has-text="Start Animation"i
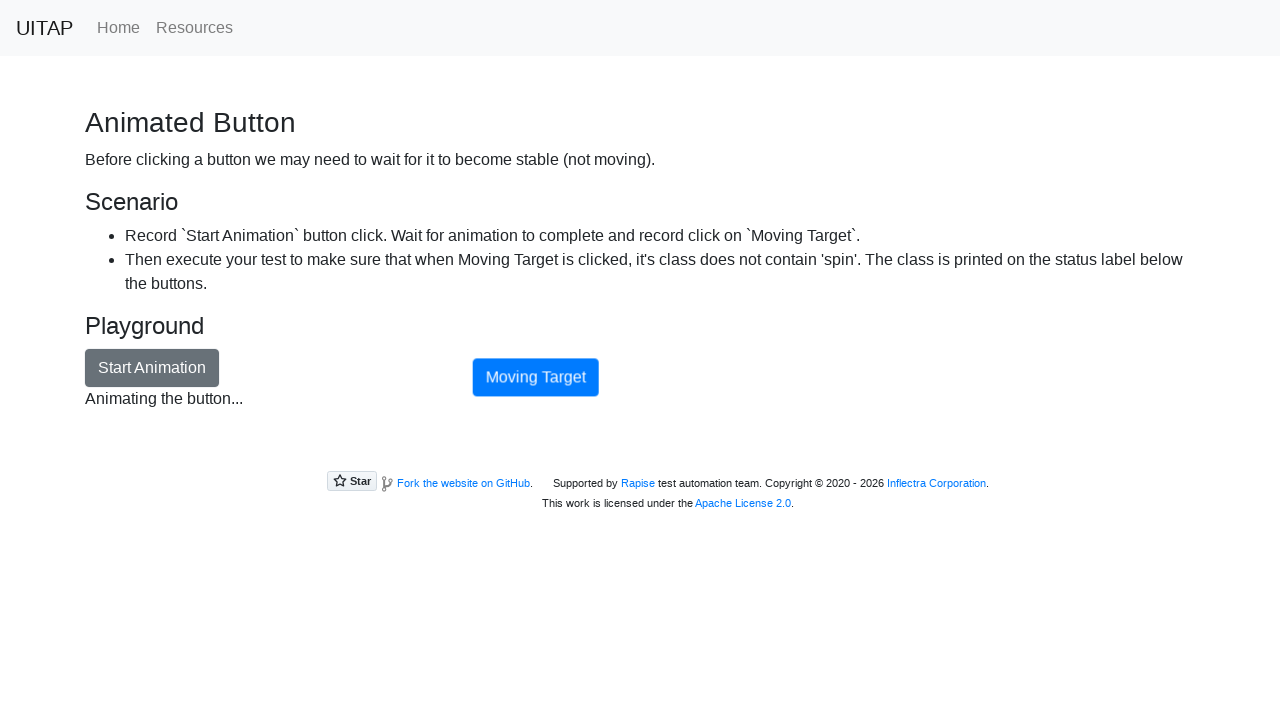

Waited 5 seconds for animation to complete
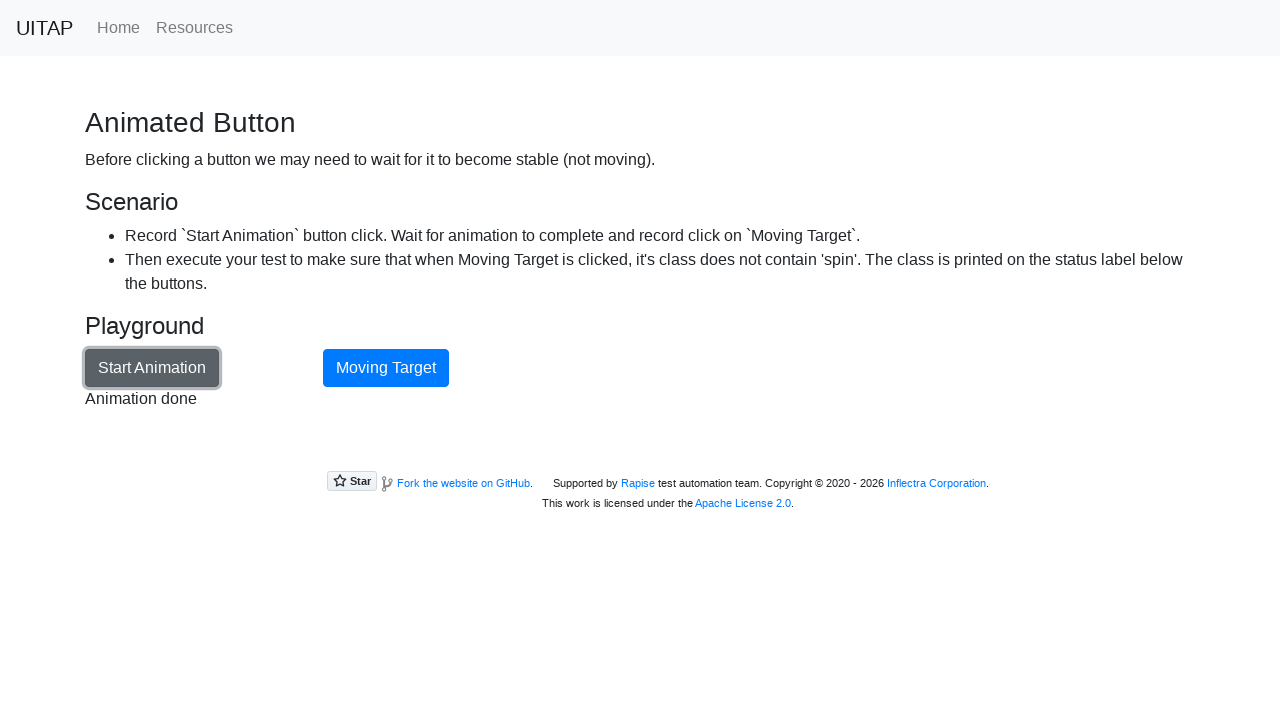

Clicked Moving Target button after animation completed at (386, 368) on button >> internal:has-text="Moving Target"i
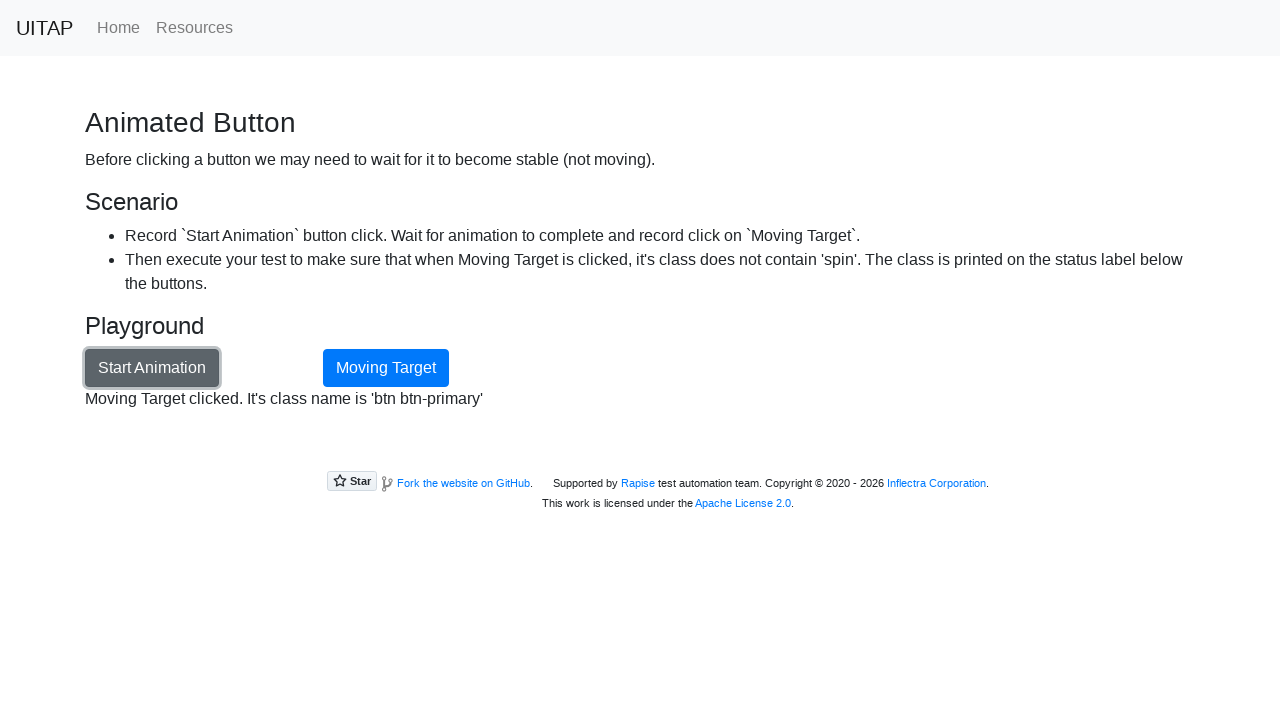

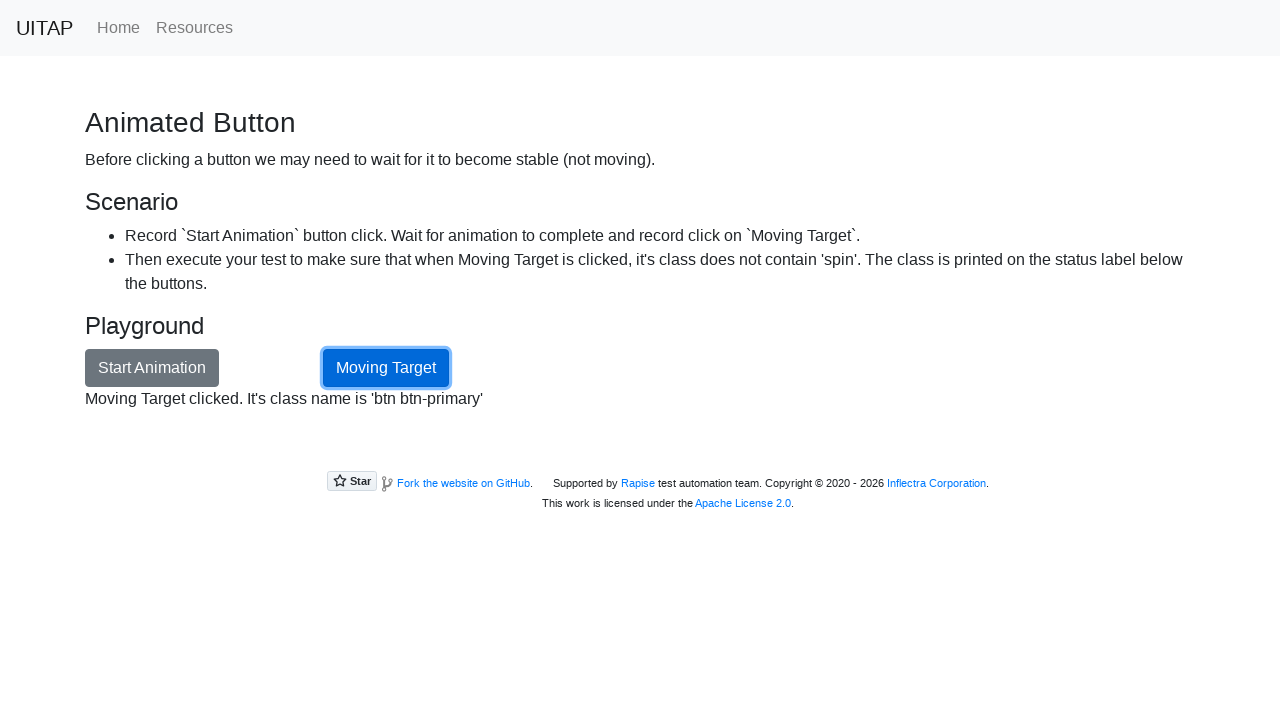